Tests the DemoQA buttons page by performing double-click, right-click, and regular click actions on different buttons.

Starting URL: https://demoqa.com

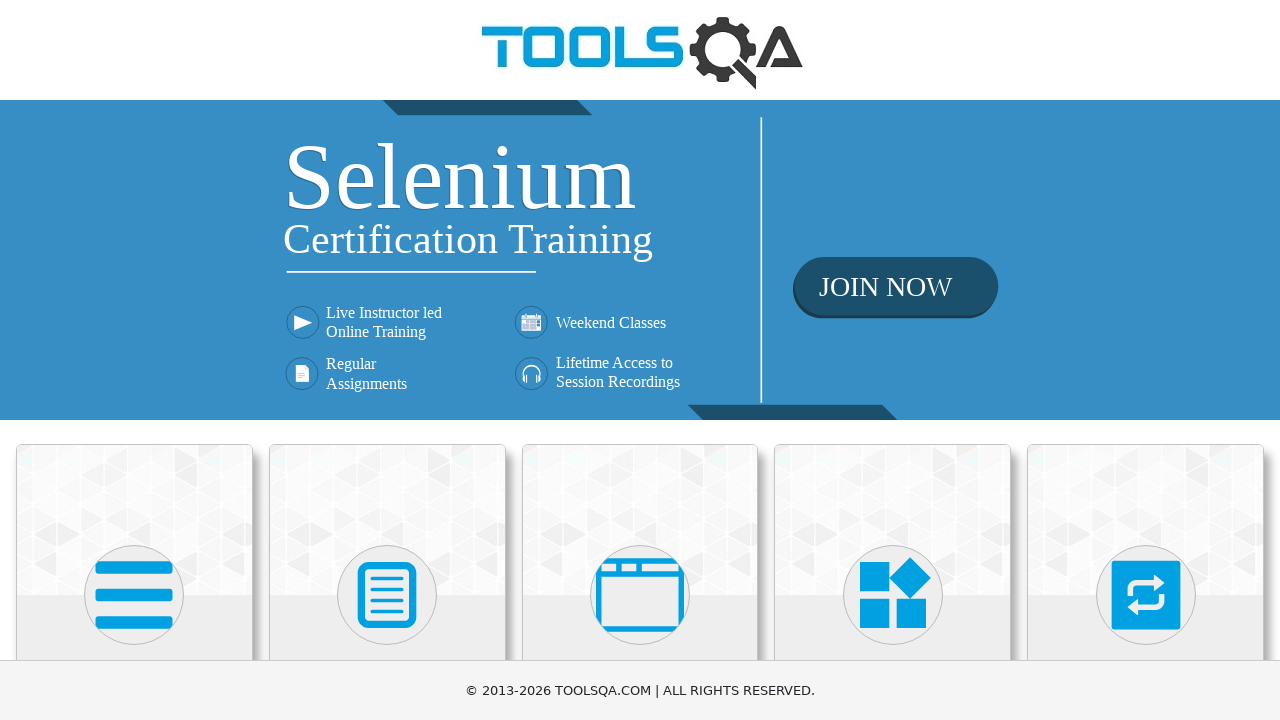

Clicked on Elements card at (134, 595) on xpath=(//div[@class='avatar mx-auto white'])[1]
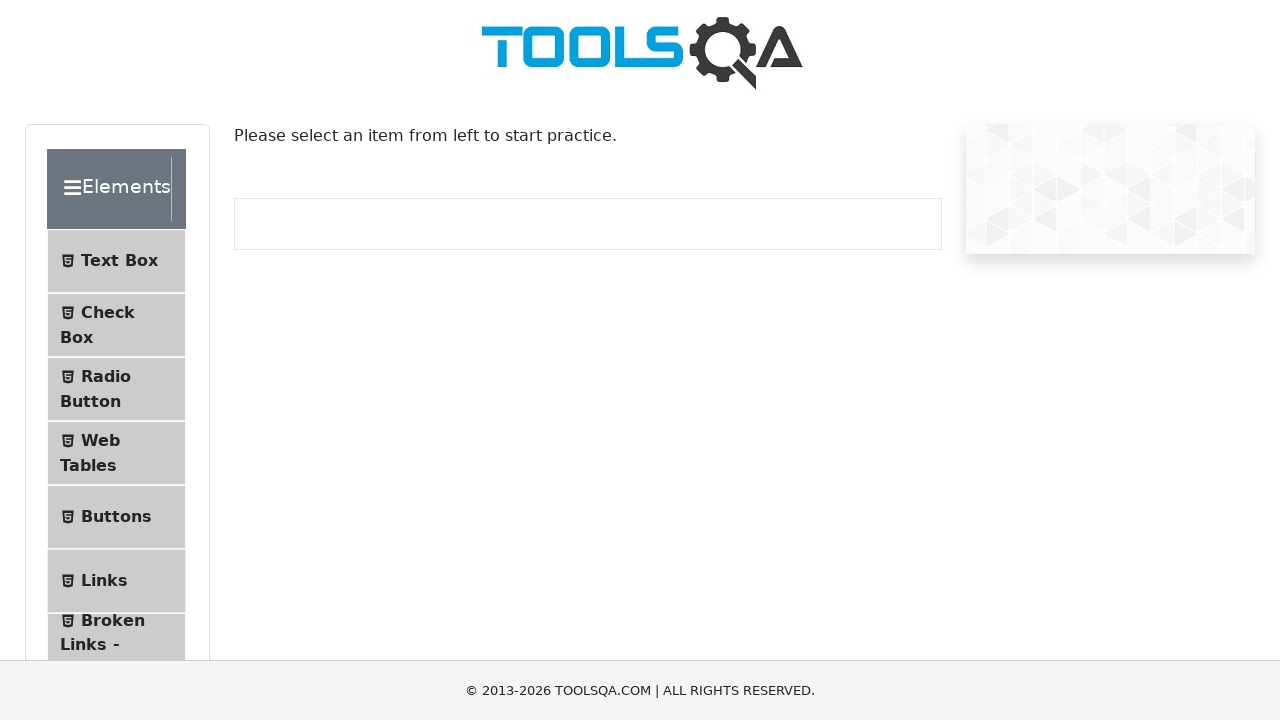

Clicked on Buttons menu item at (116, 517) on #item-4
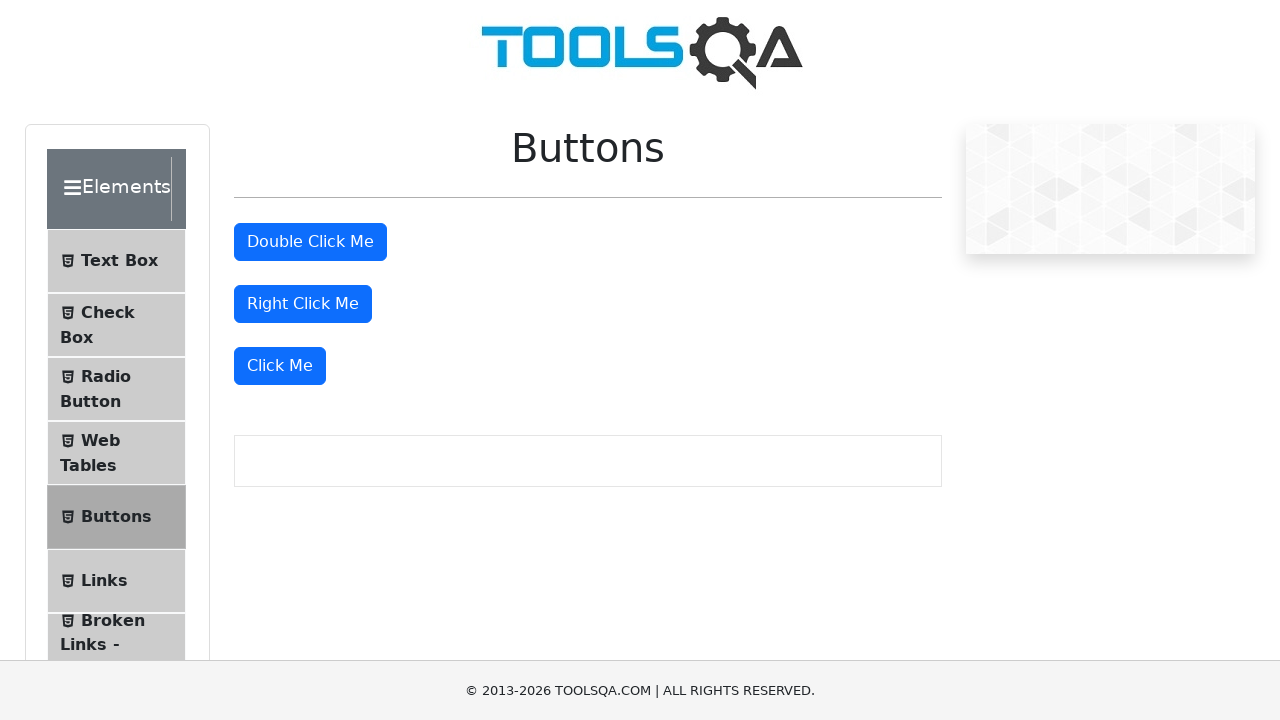

Double-clicked the first button at (310, 242) on #doubleClickBtn
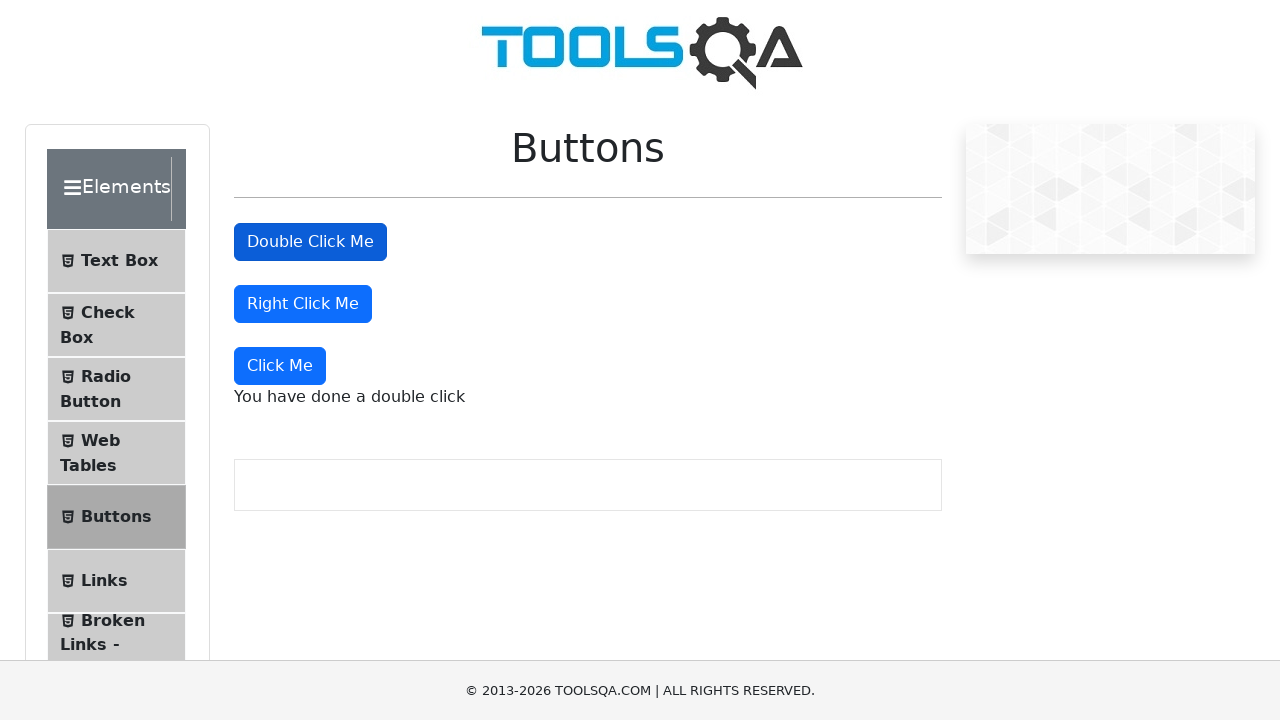

Right-clicked the second button at (303, 304) on #rightClickBtn
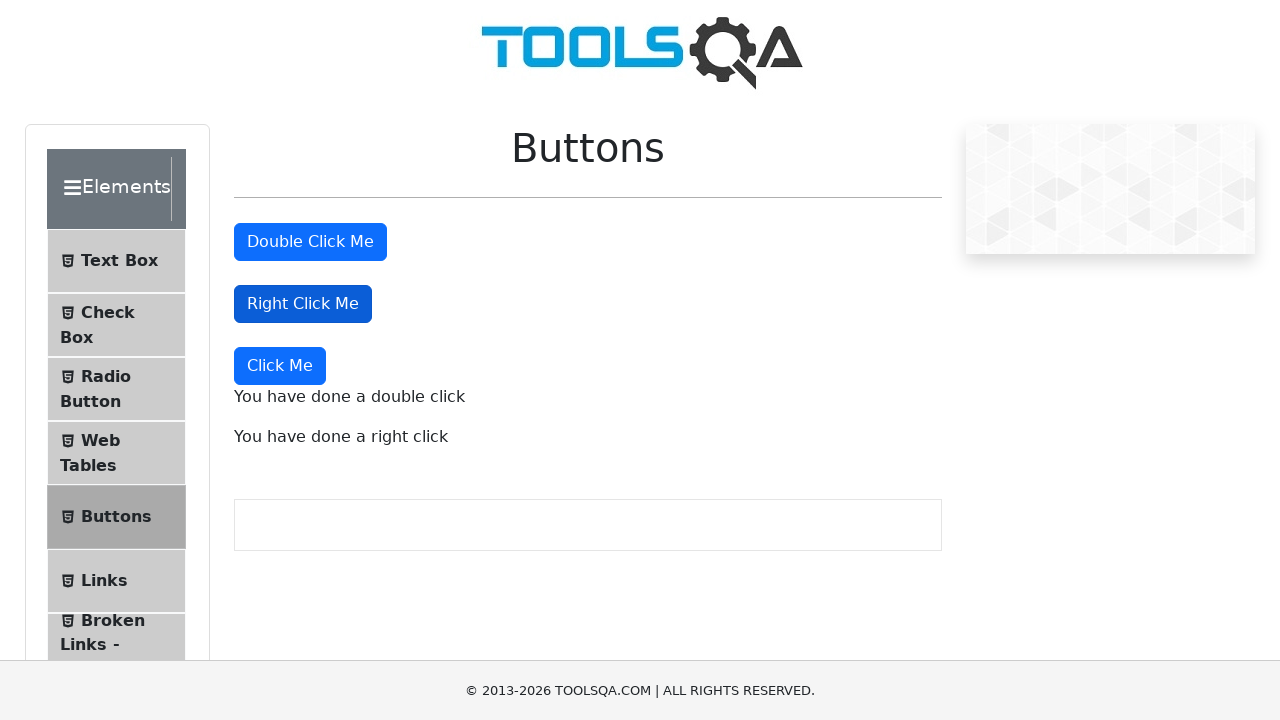

Clicked the dynamic Click Me button at (280, 366) on xpath=//button[text()='Click Me']
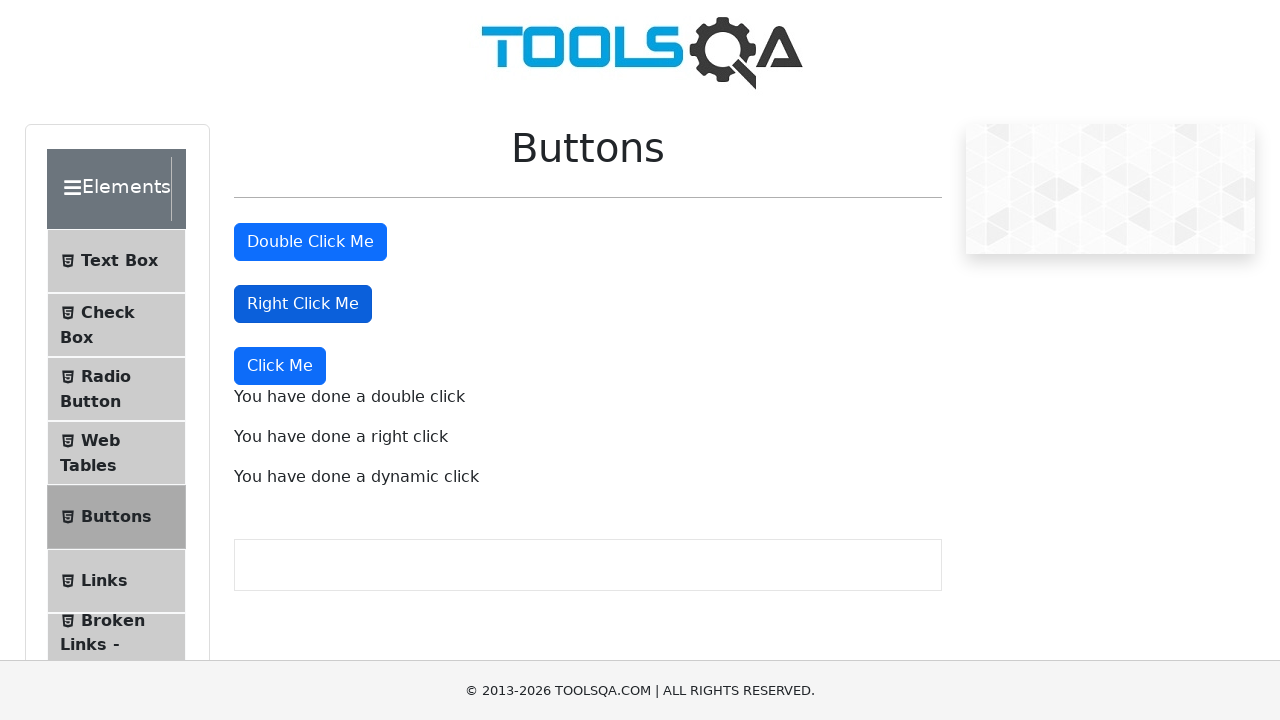

Double-click message appeared
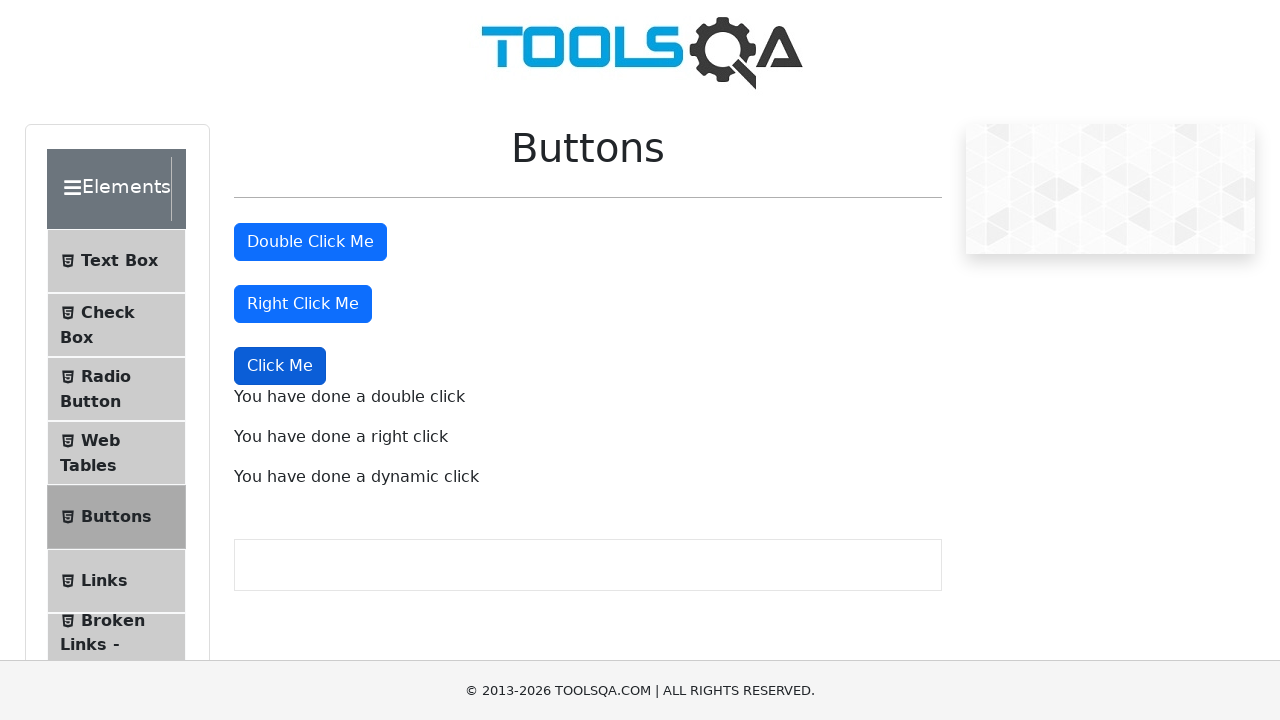

Right-click message appeared
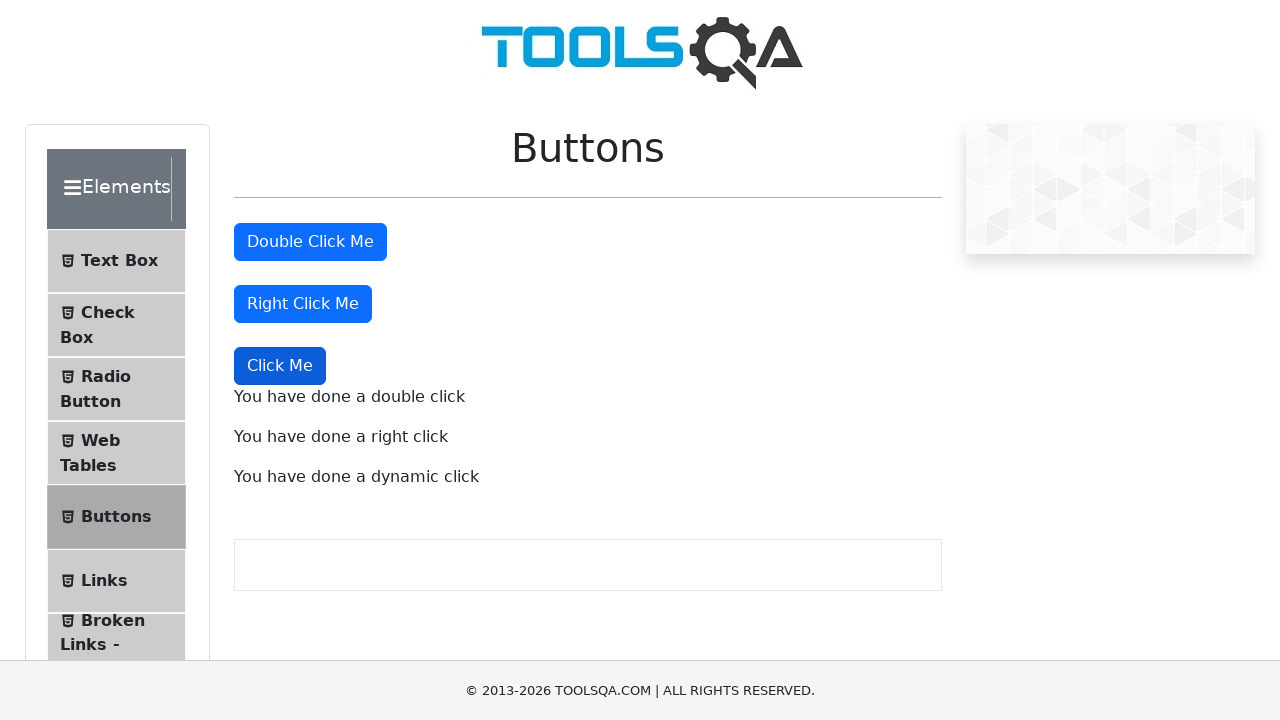

Dynamic click message appeared
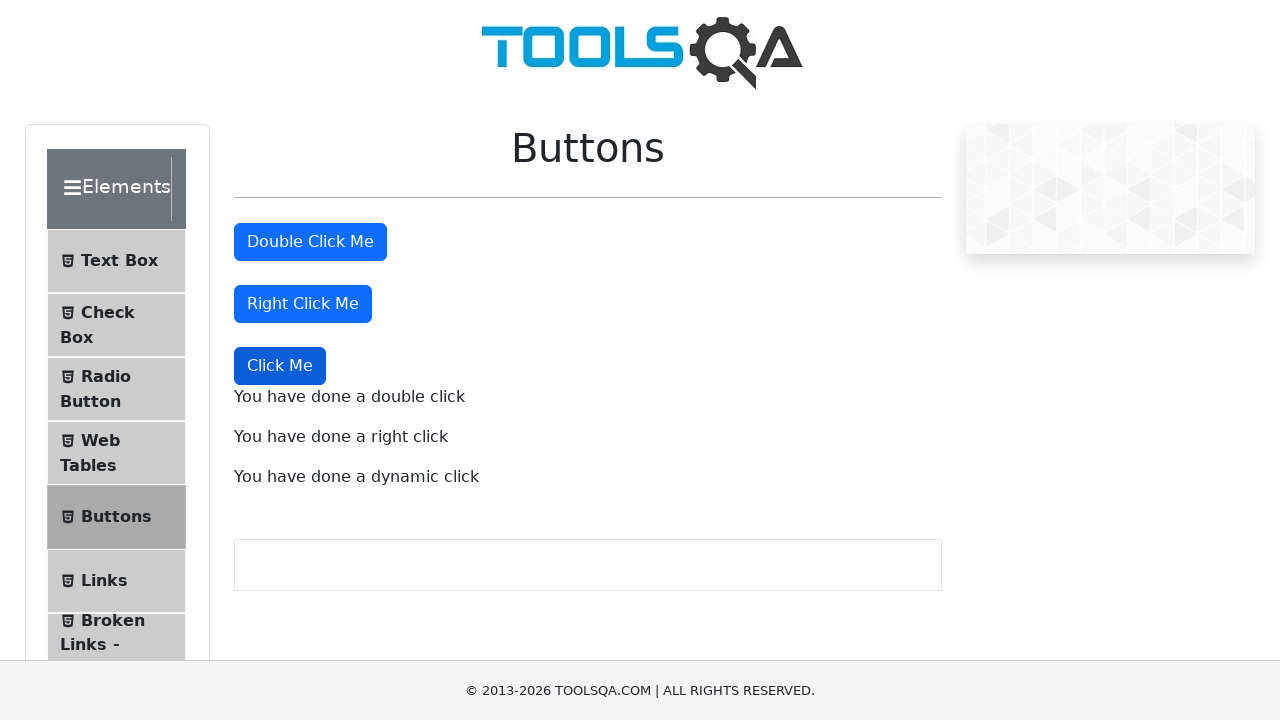

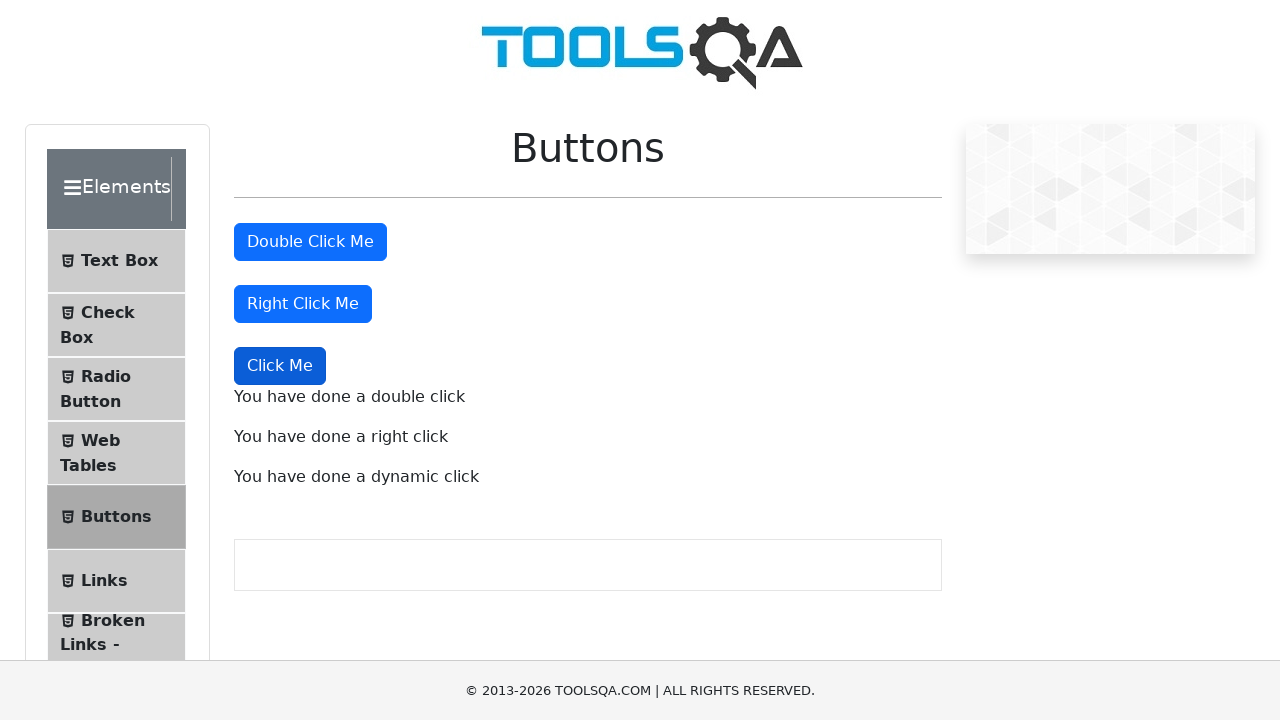